Tests clicking on a link containing "Cases" text on the Automation Exercise homepage to navigate to the cases section

Starting URL: https://www.automationexercise.com/

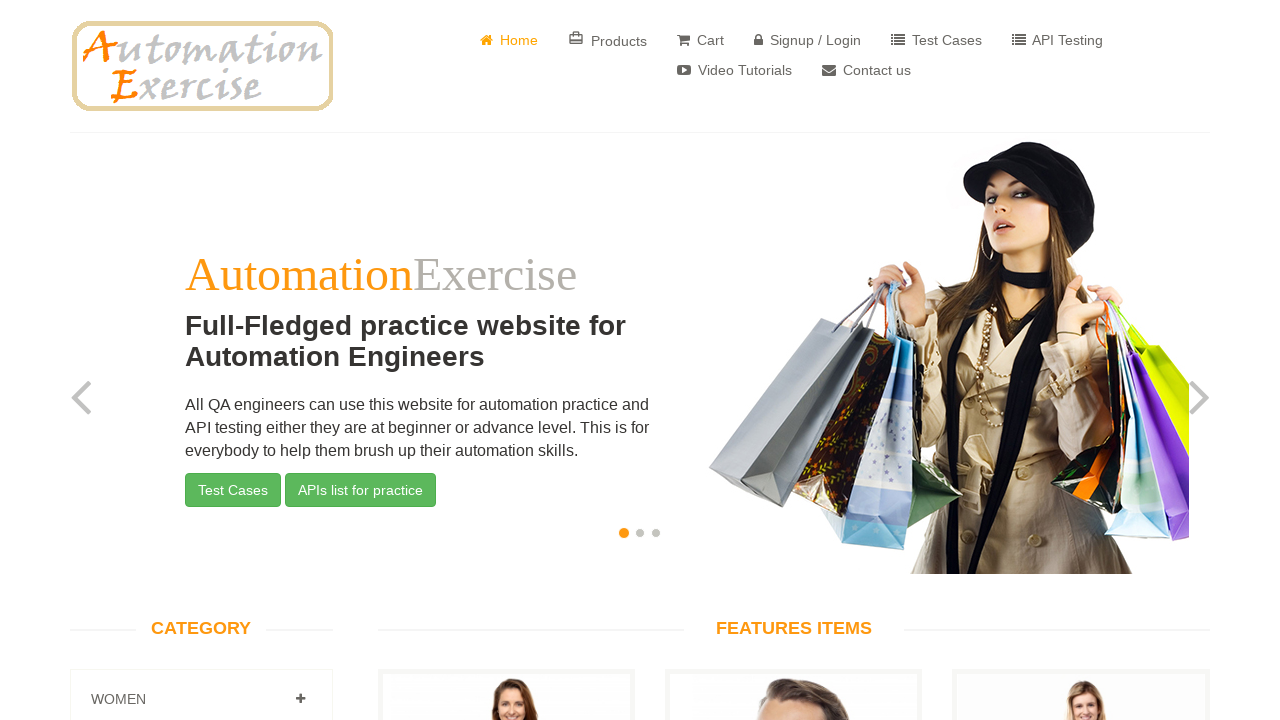

Navigated to Automation Exercise homepage
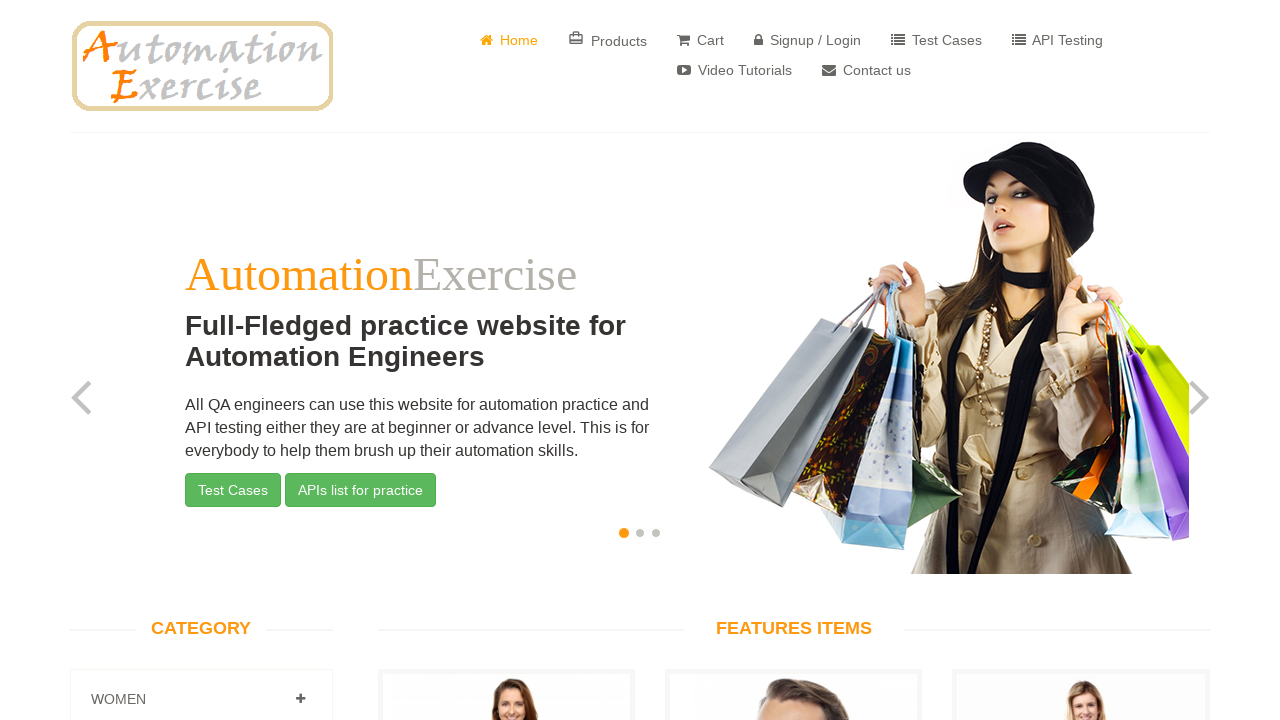

Clicked on link containing 'Cases' text to navigate to cases section at (936, 40) on a:has-text('Cases')
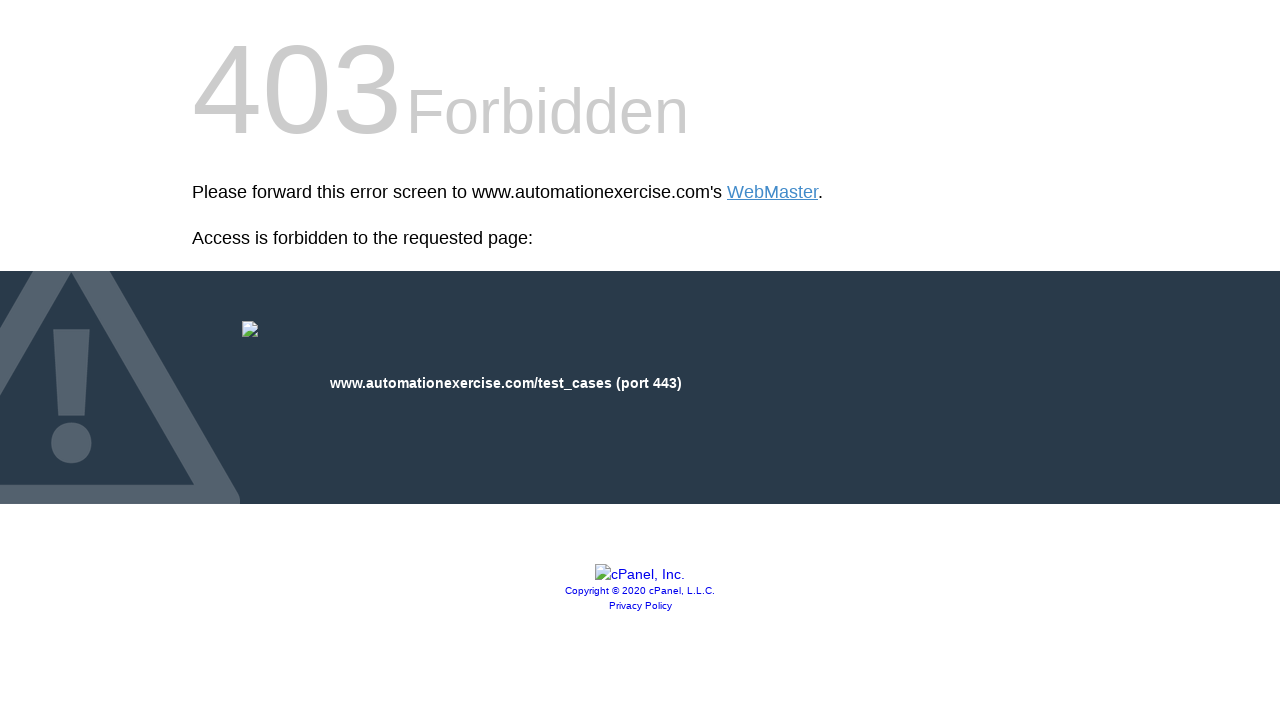

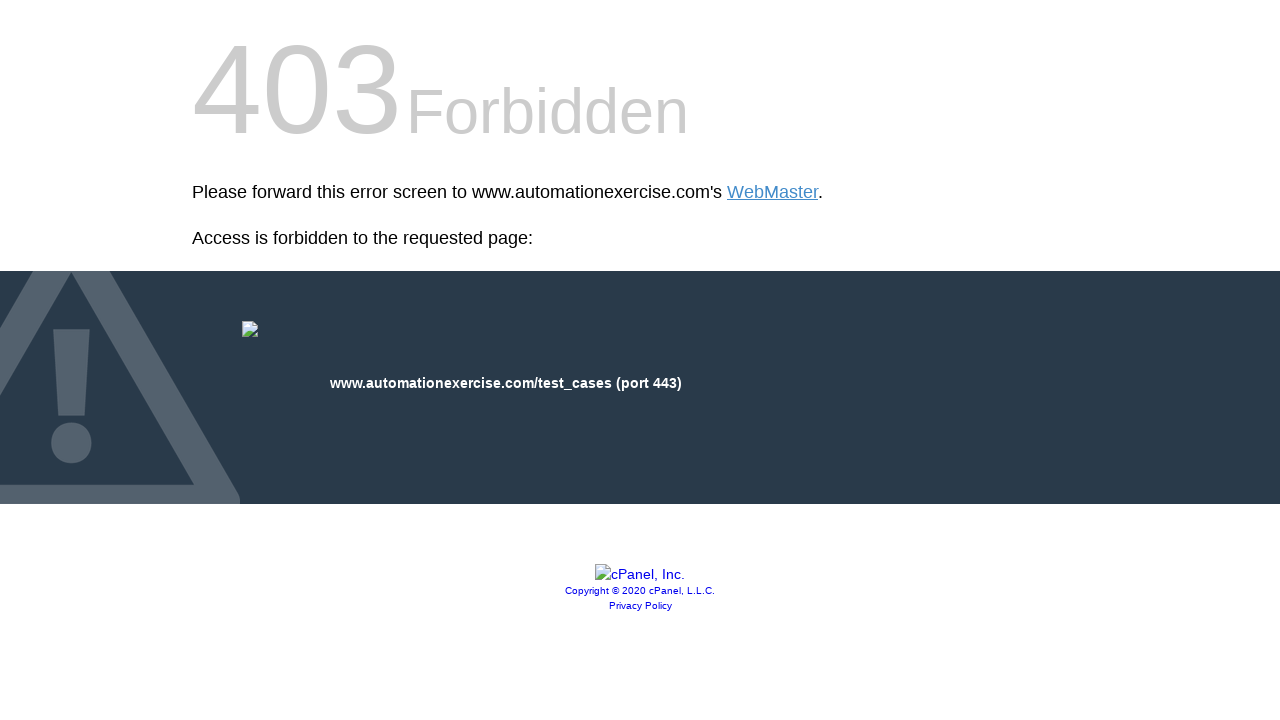